Tests container-restricted dragging with offset values that would exceed the container boundaries.

Starting URL: https://demoqa.com/dragabble

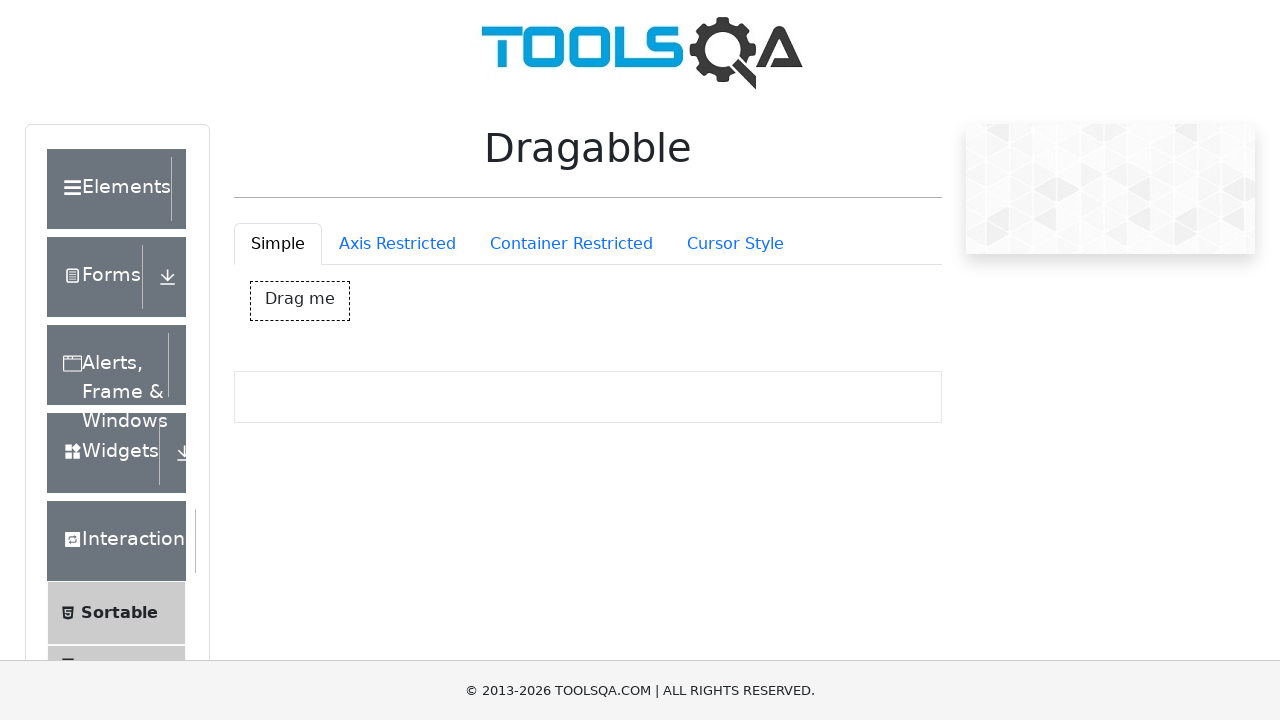

Clicked Container Restricted tab at (571, 244) on #draggableExample-tab-containerRestriction
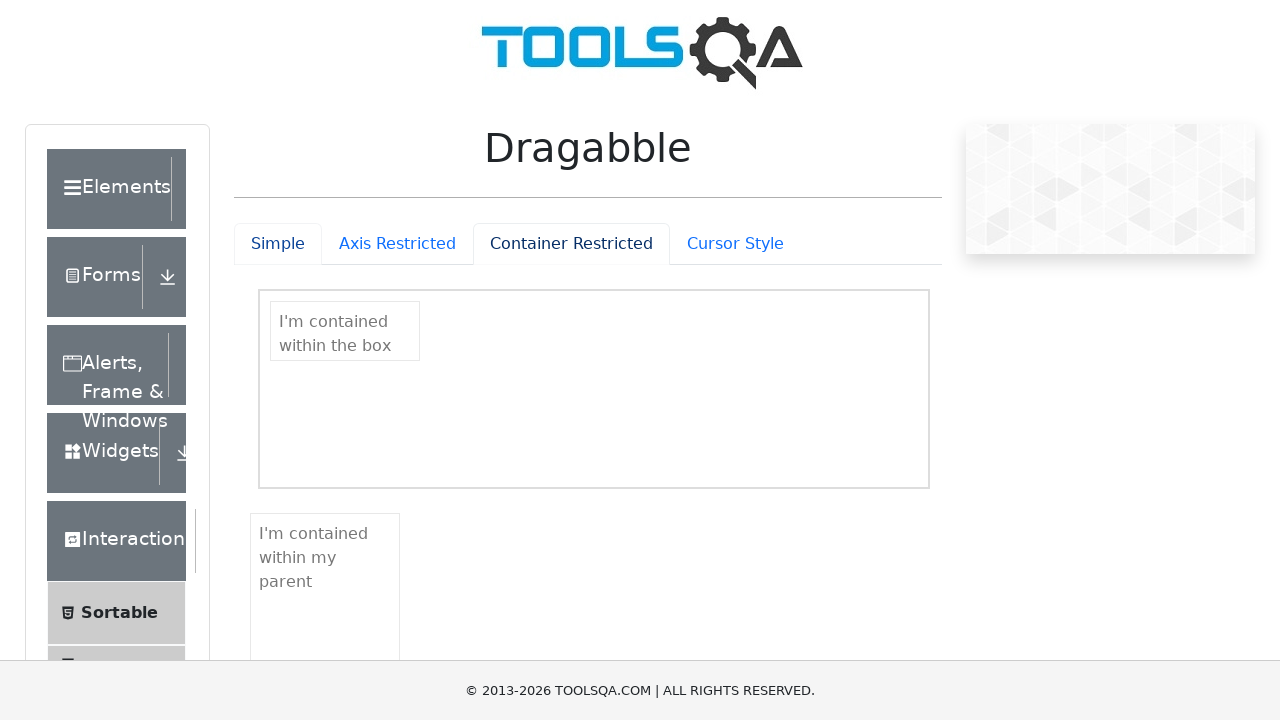

Contained box element loaded and is ready
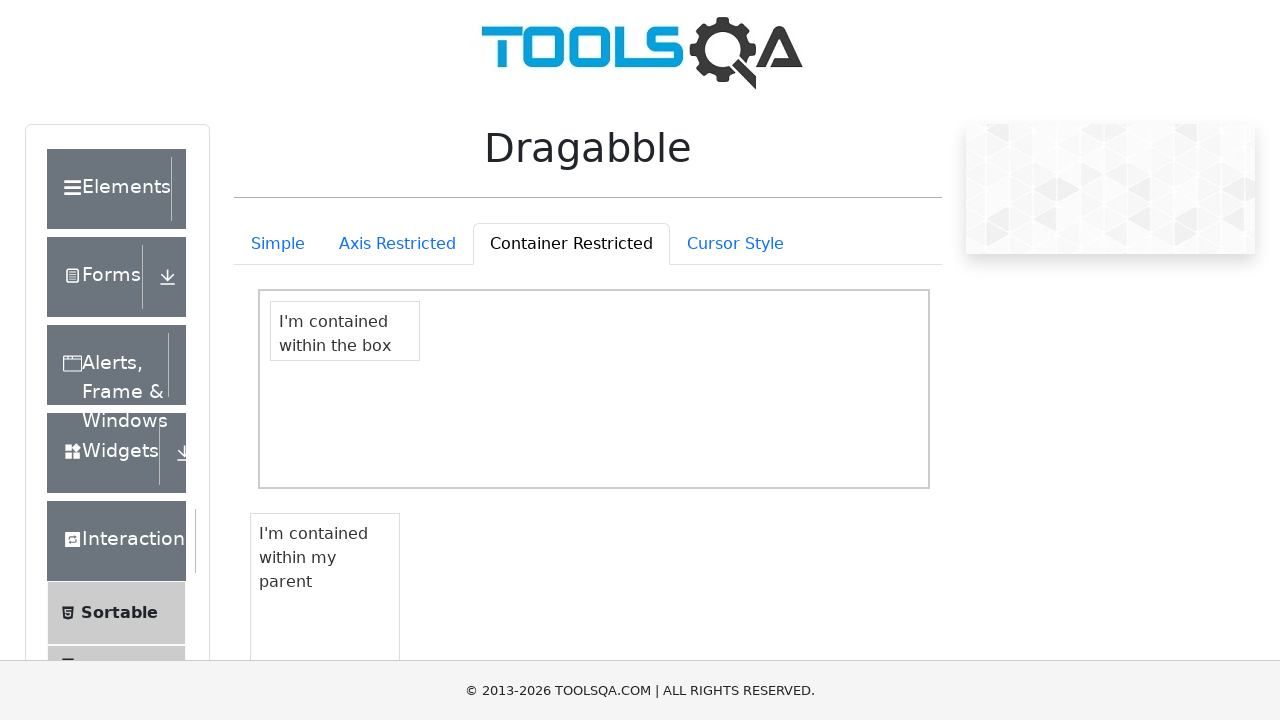

Retrieved bounding box of contained element
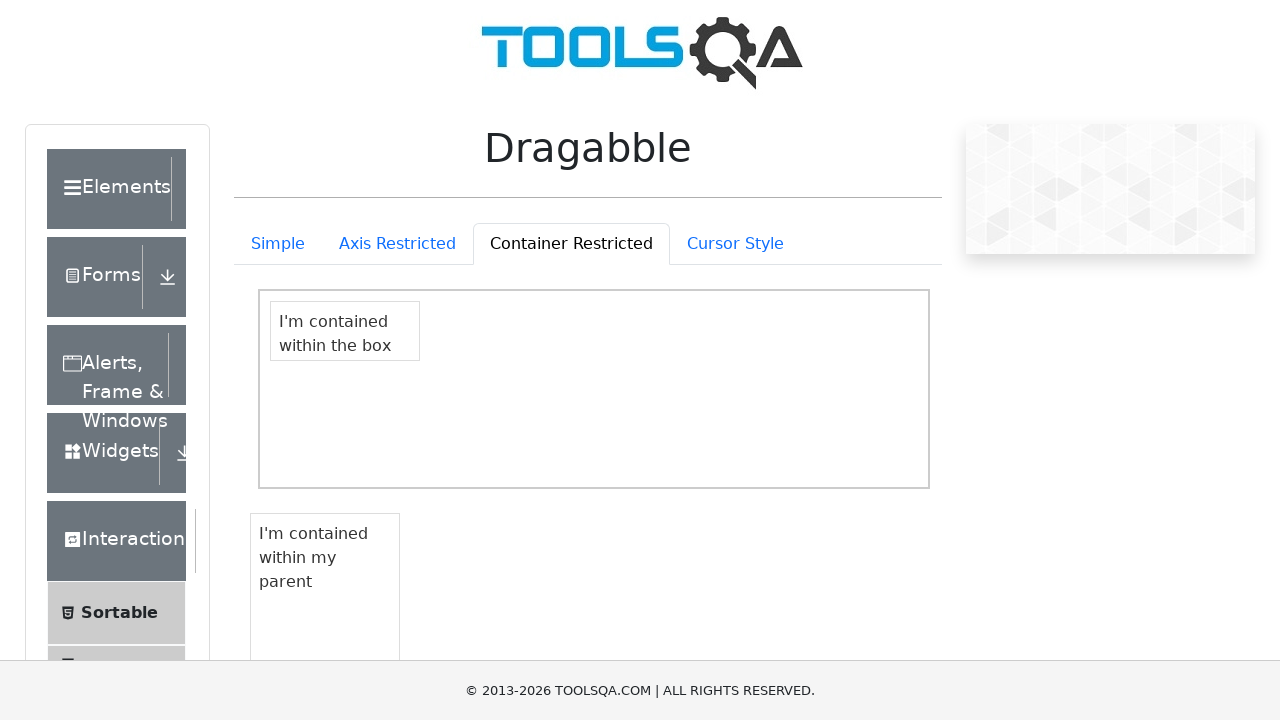

Moved mouse to center of contained element at (345, 331)
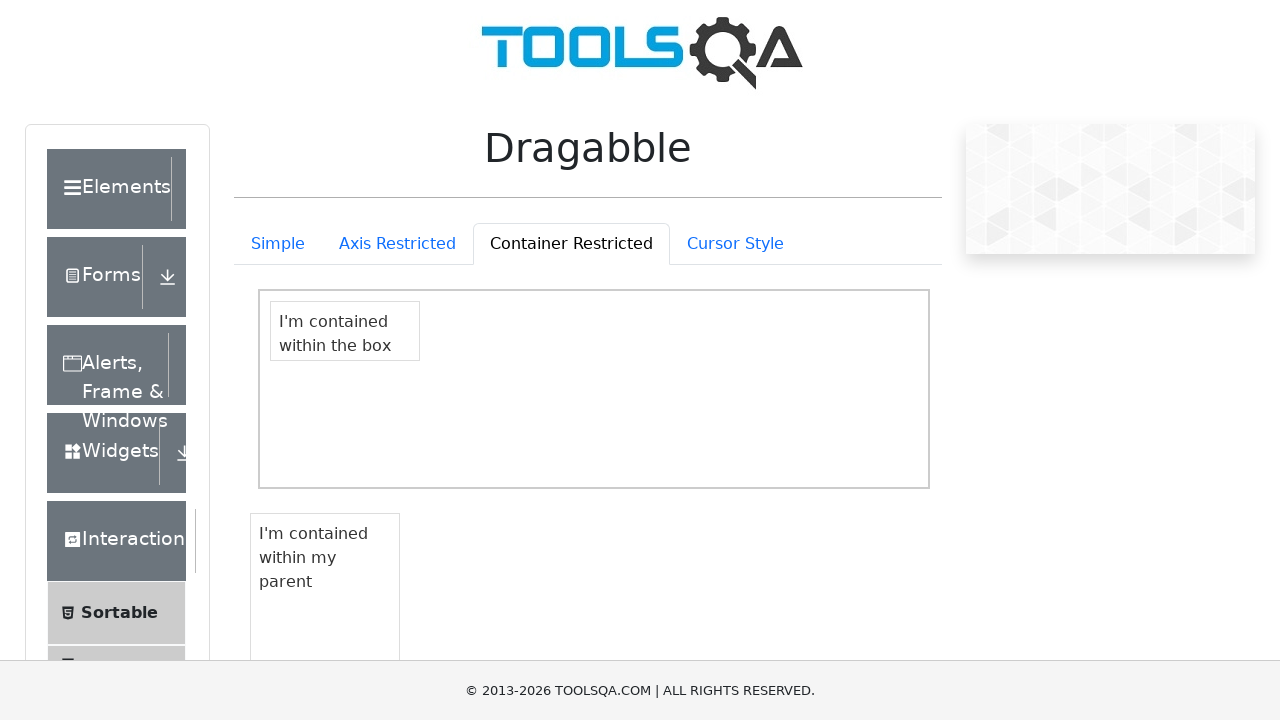

Pressed mouse button down to start drag at (345, 331)
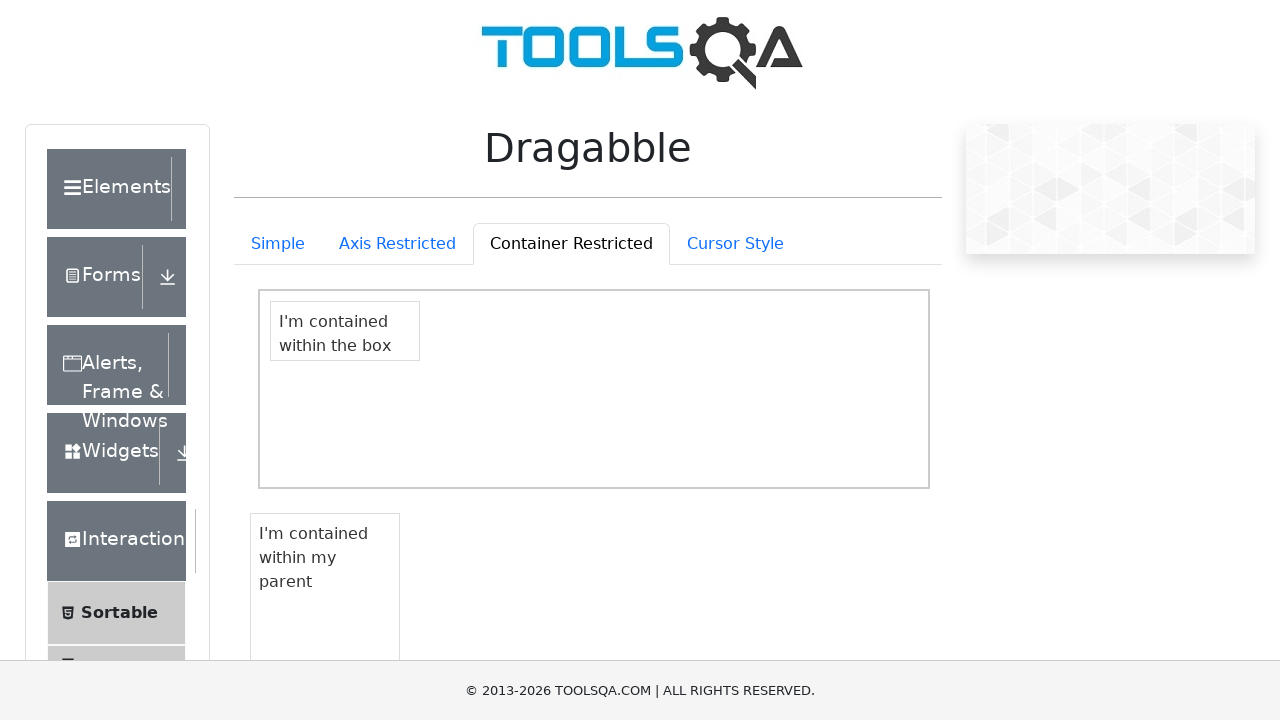

Dragged element to offset coordinates that exceed container boundaries at (770, 408)
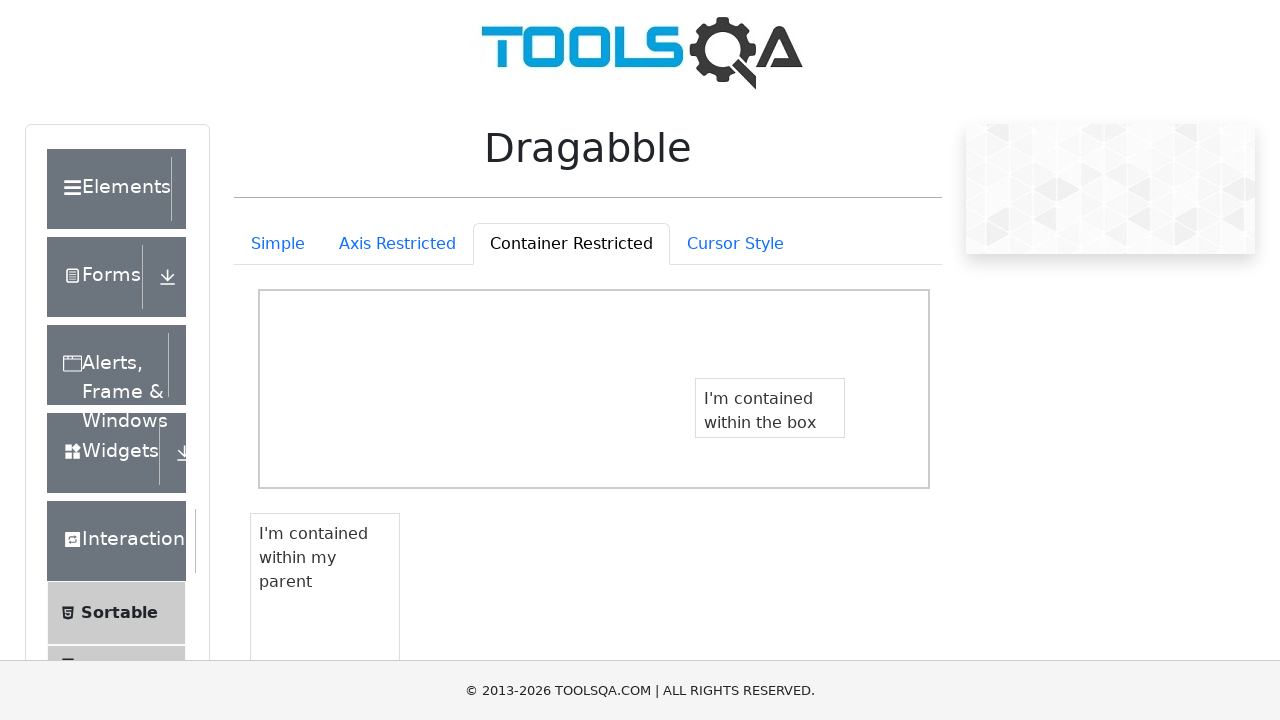

Released mouse button to complete drag operation at (770, 408)
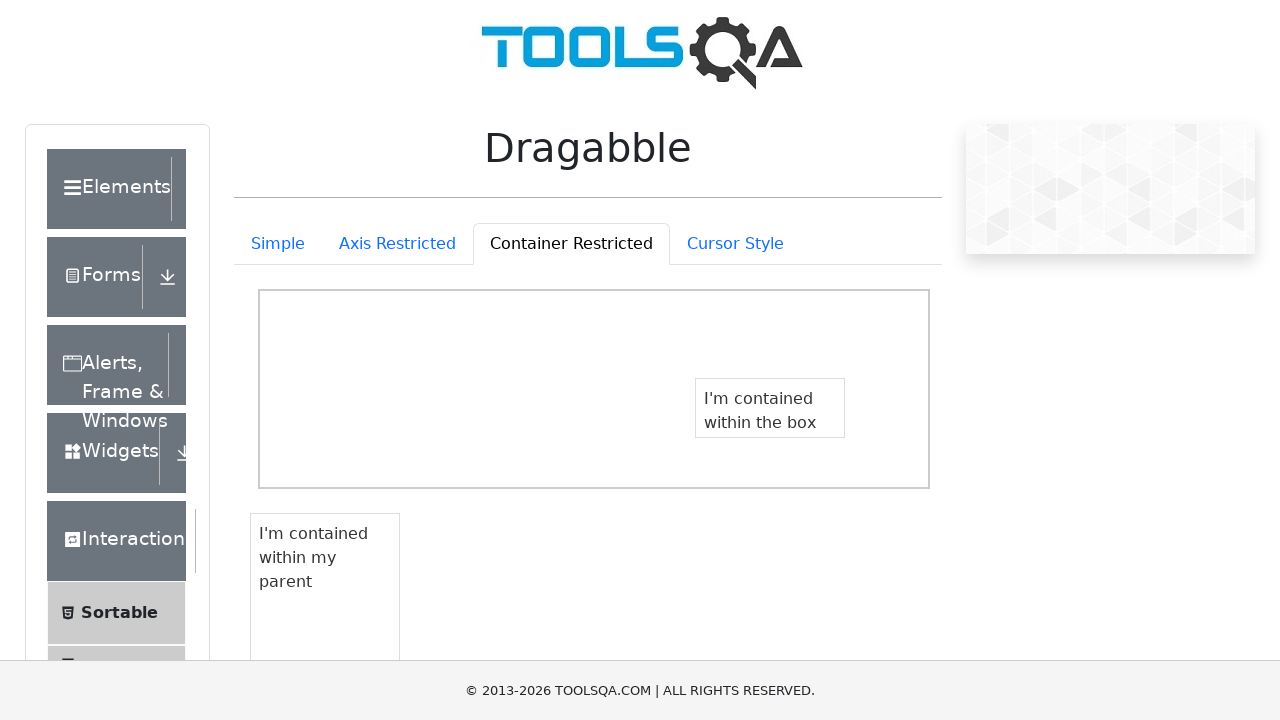

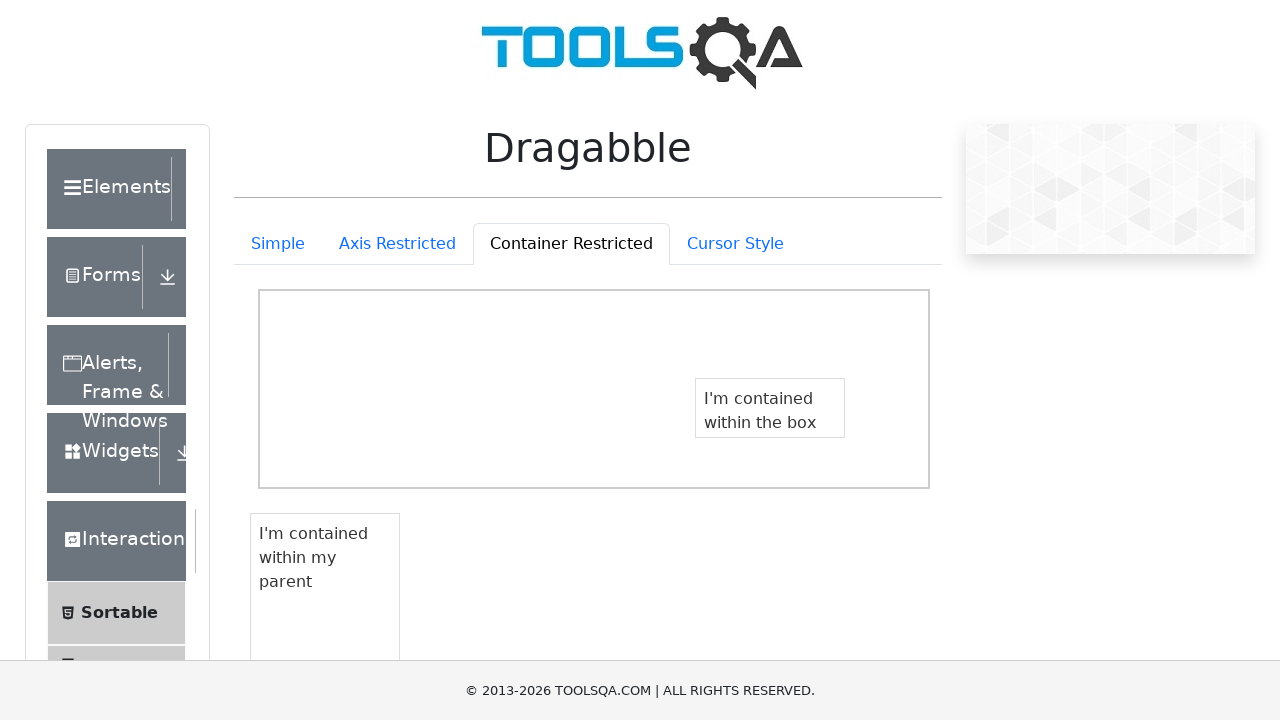